Draws a square on a paint application by clicking and dragging the mouse in a square pattern

Starting URL: https://jspaint.app/#local:a057631f76ef

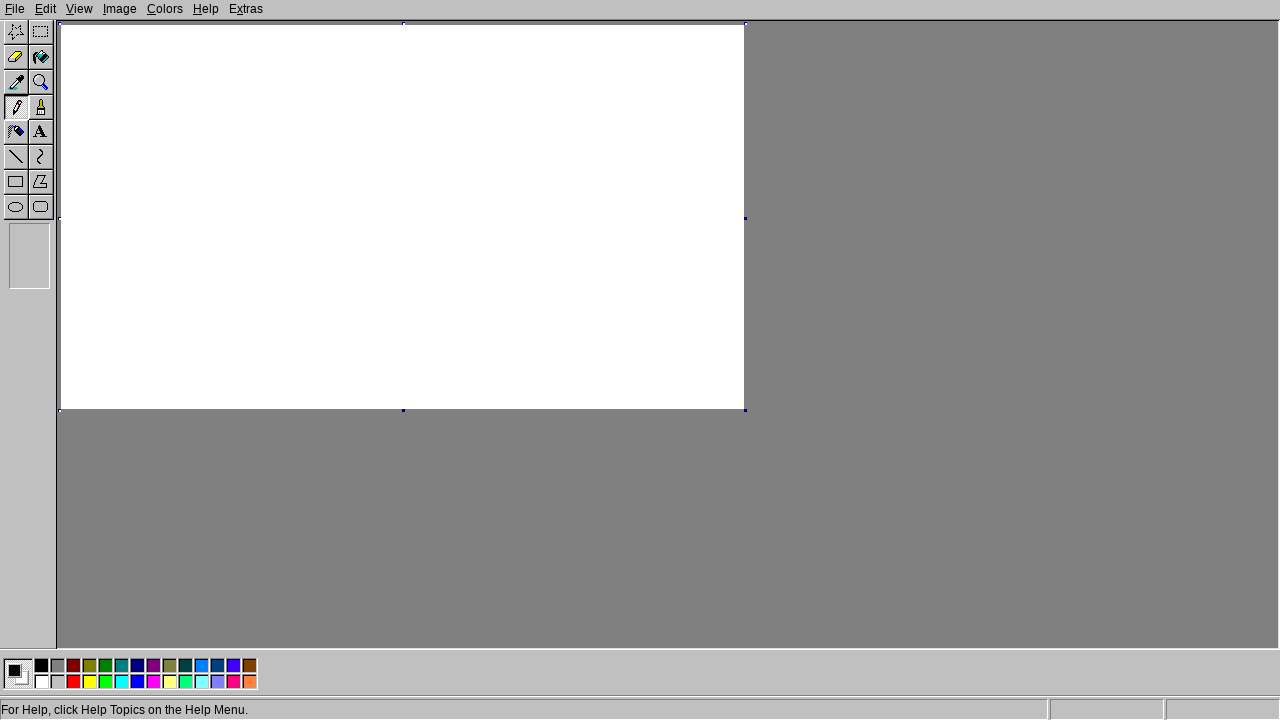

Moved mouse to starting position (100, 100) at (100, 100)
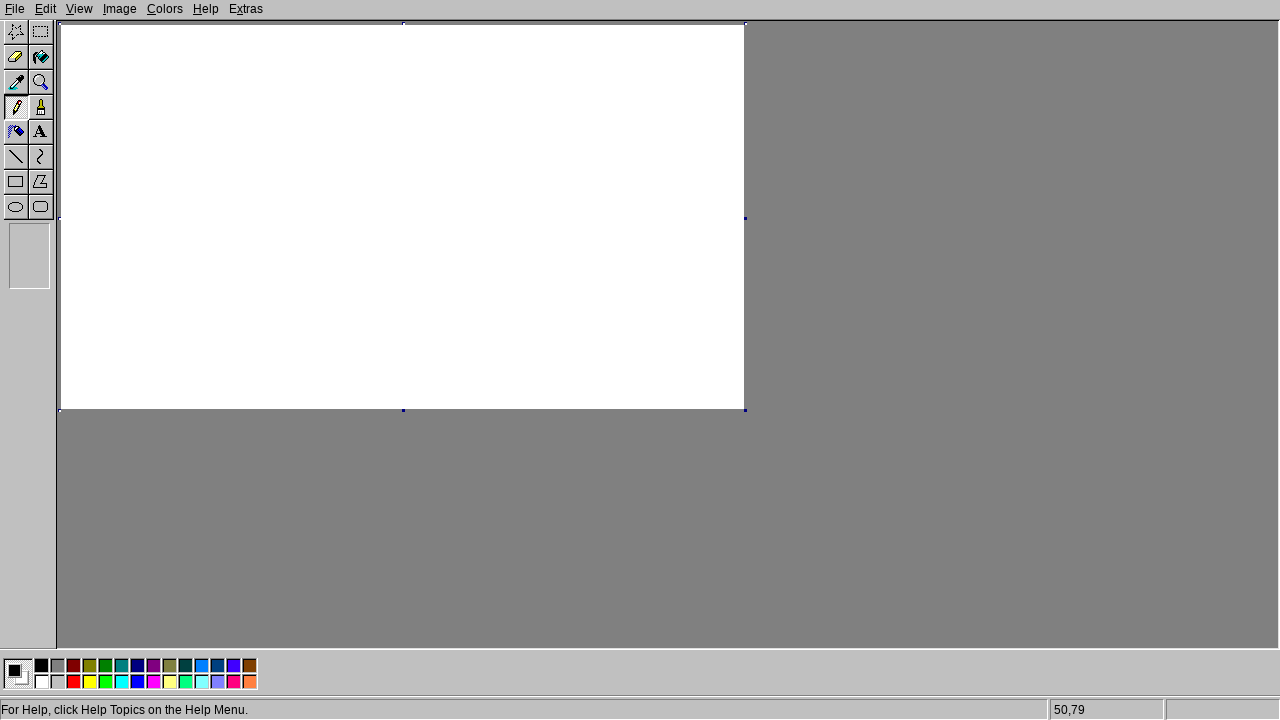

Pressed mouse button down to start drawing at (100, 100)
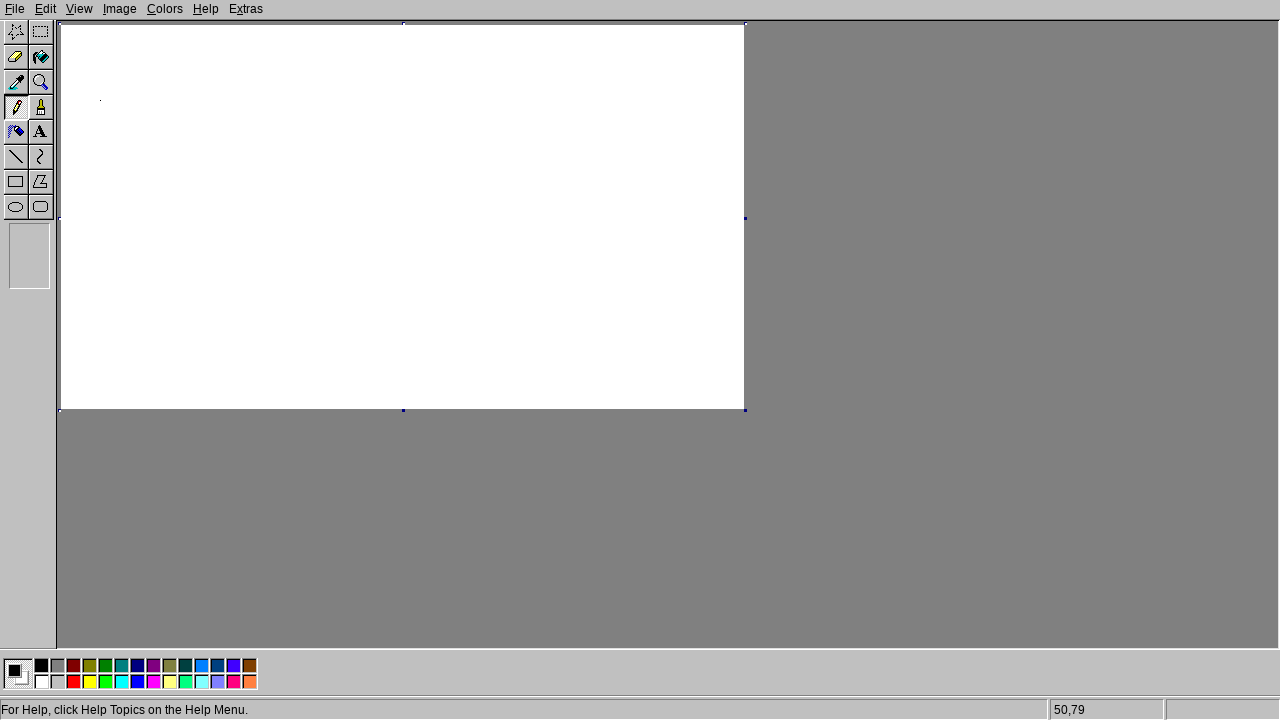

Dragged mouse to (150, 100) - top right corner at (150, 100)
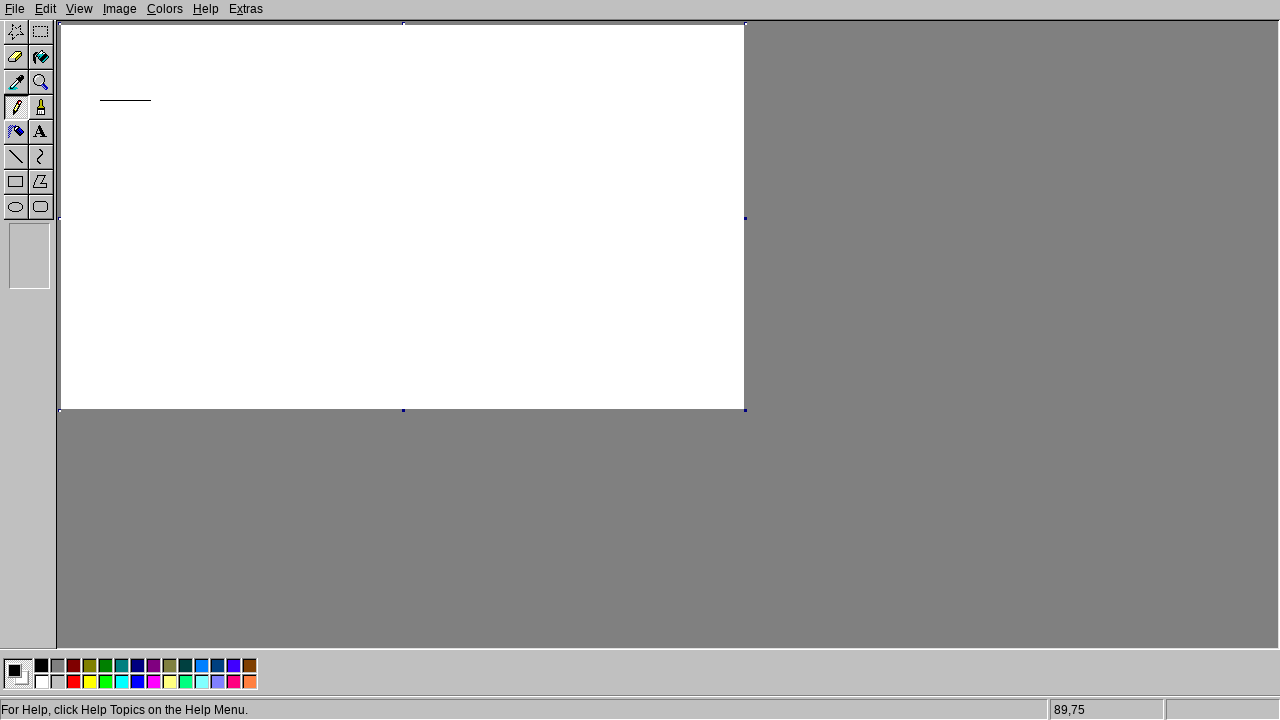

Dragged mouse to (150, 150) - bottom right corner at (150, 150)
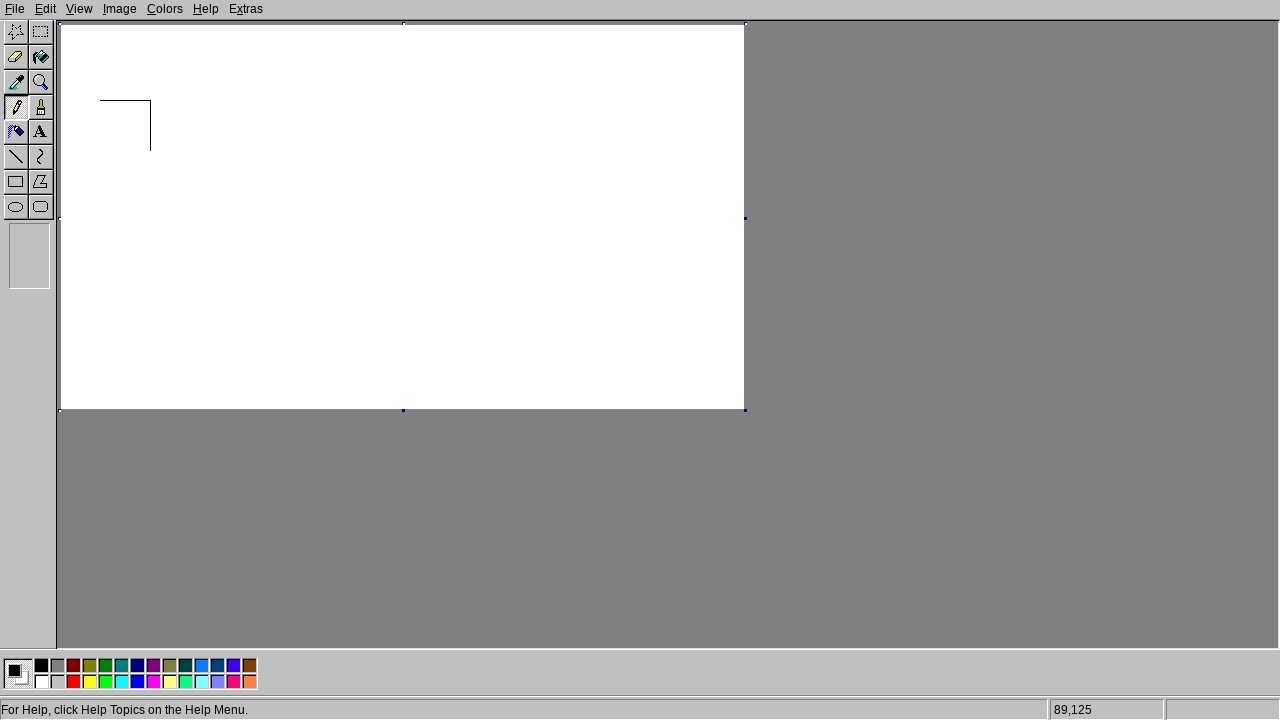

Dragged mouse to (100, 150) - bottom left corner at (100, 150)
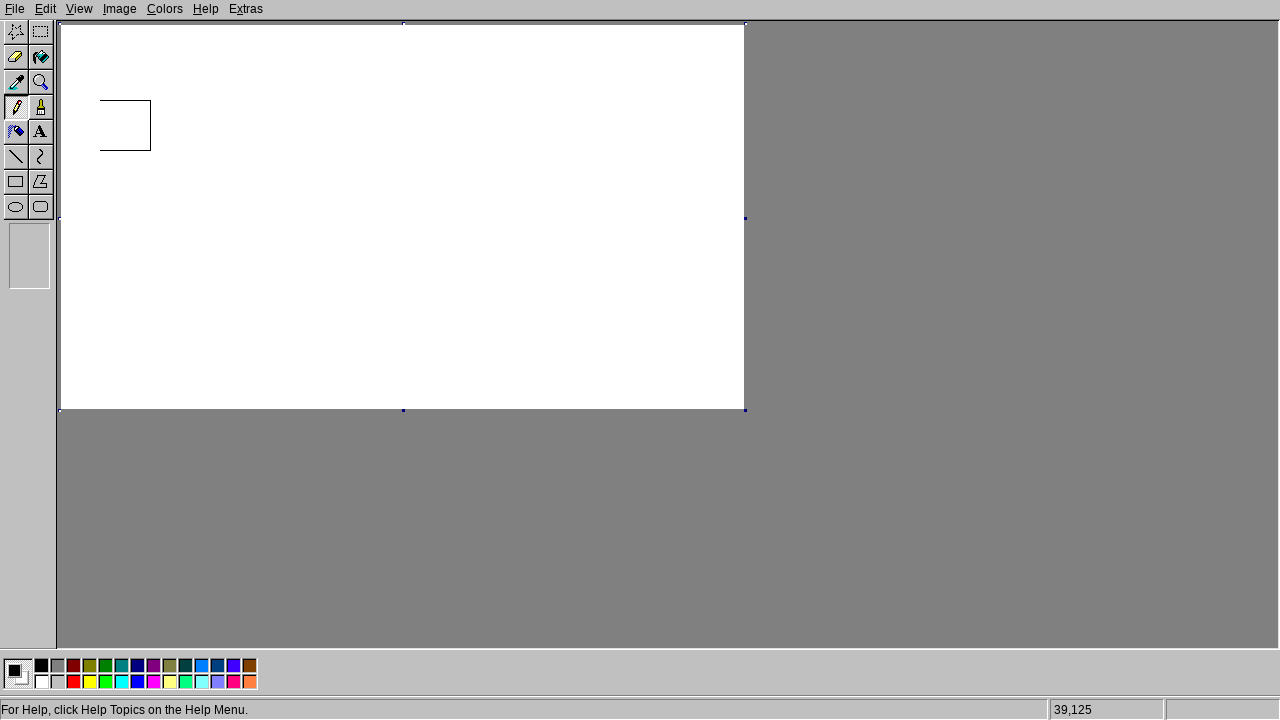

Dragged mouse back to (100, 100) - starting position to complete square at (100, 100)
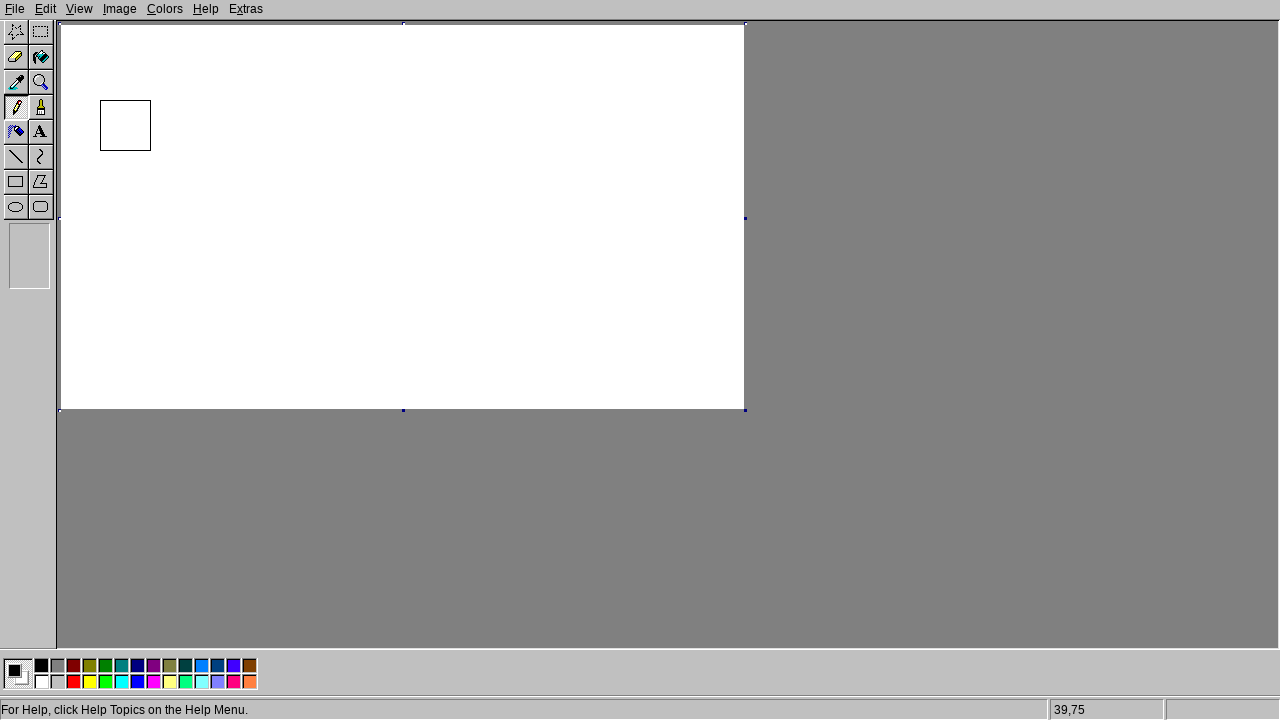

Released mouse button to finish drawing the square at (100, 100)
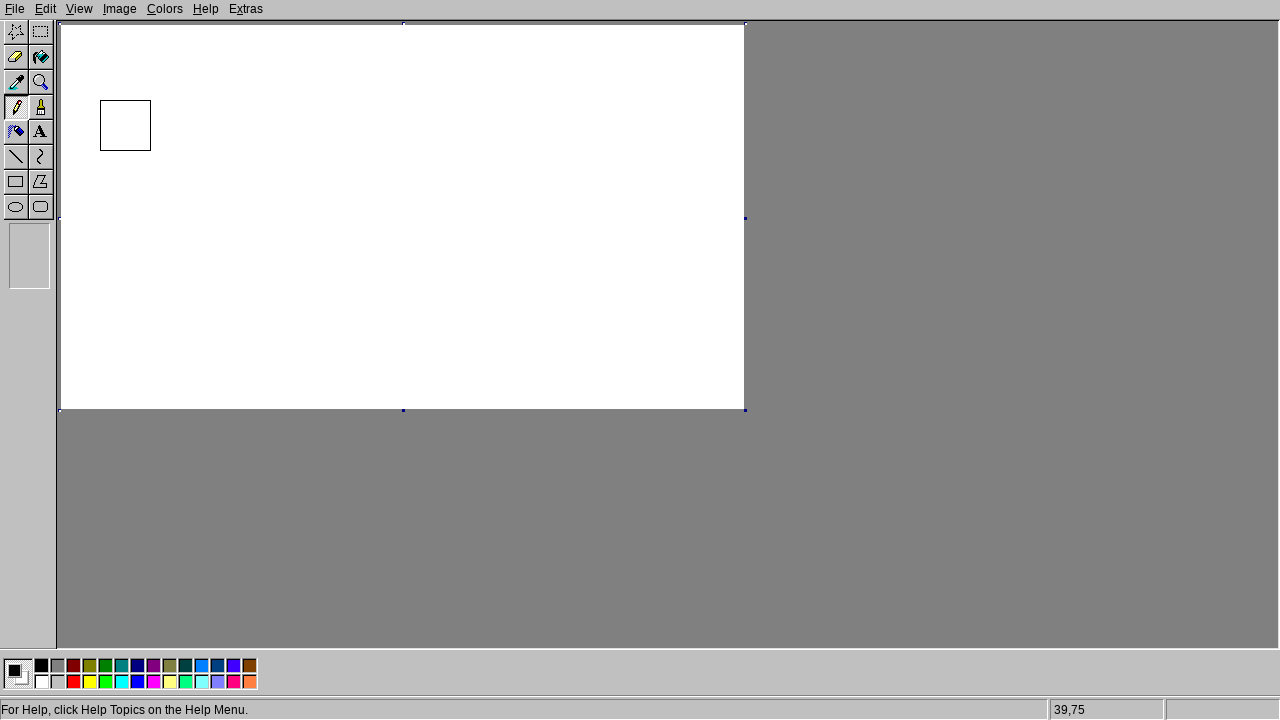

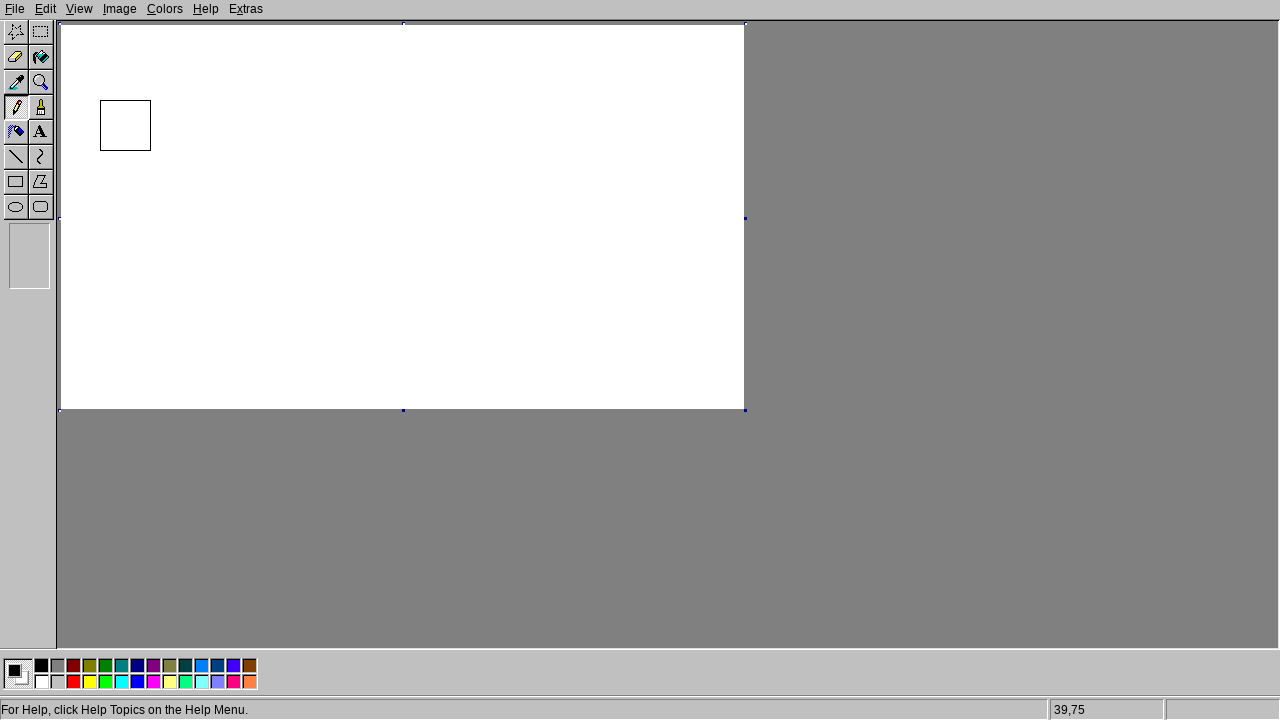